Tests frame switching functionality by switching to a frame, clicking a link within it, and verifying the resulting content

Starting URL: http://seleniumbuilder.github.io/se-builder/test/frames.html

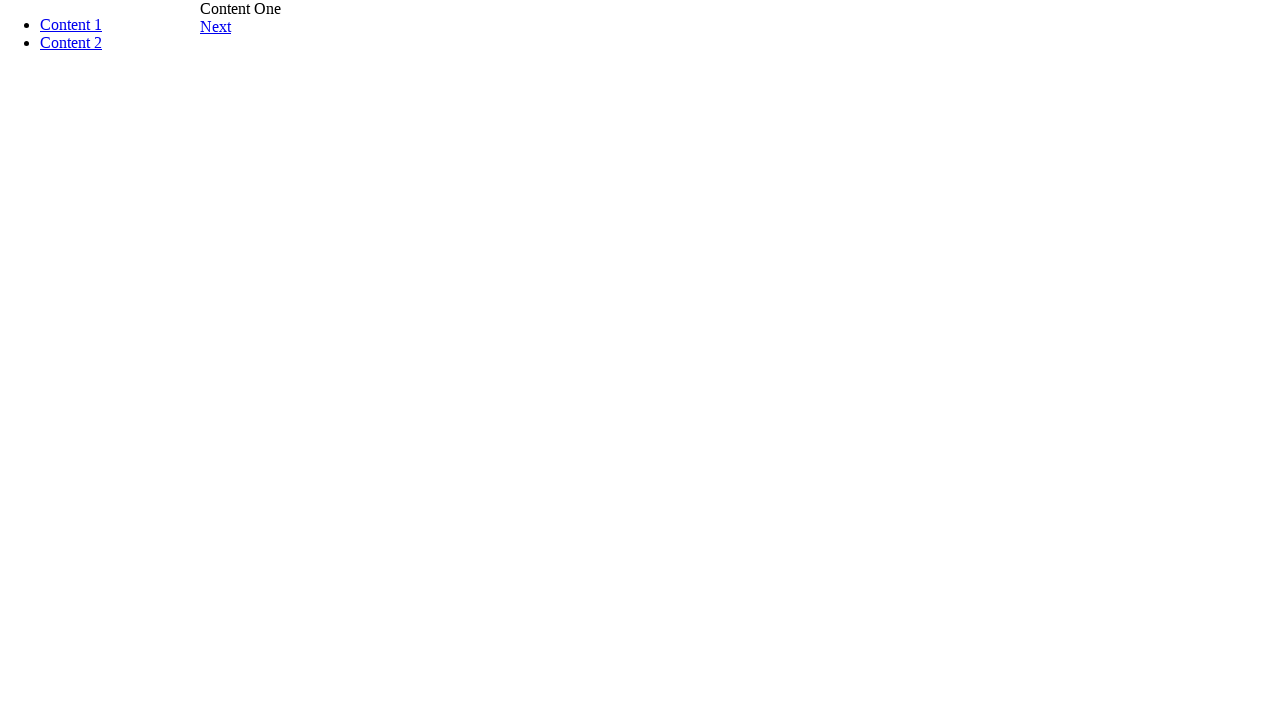

Navigated to frames test page
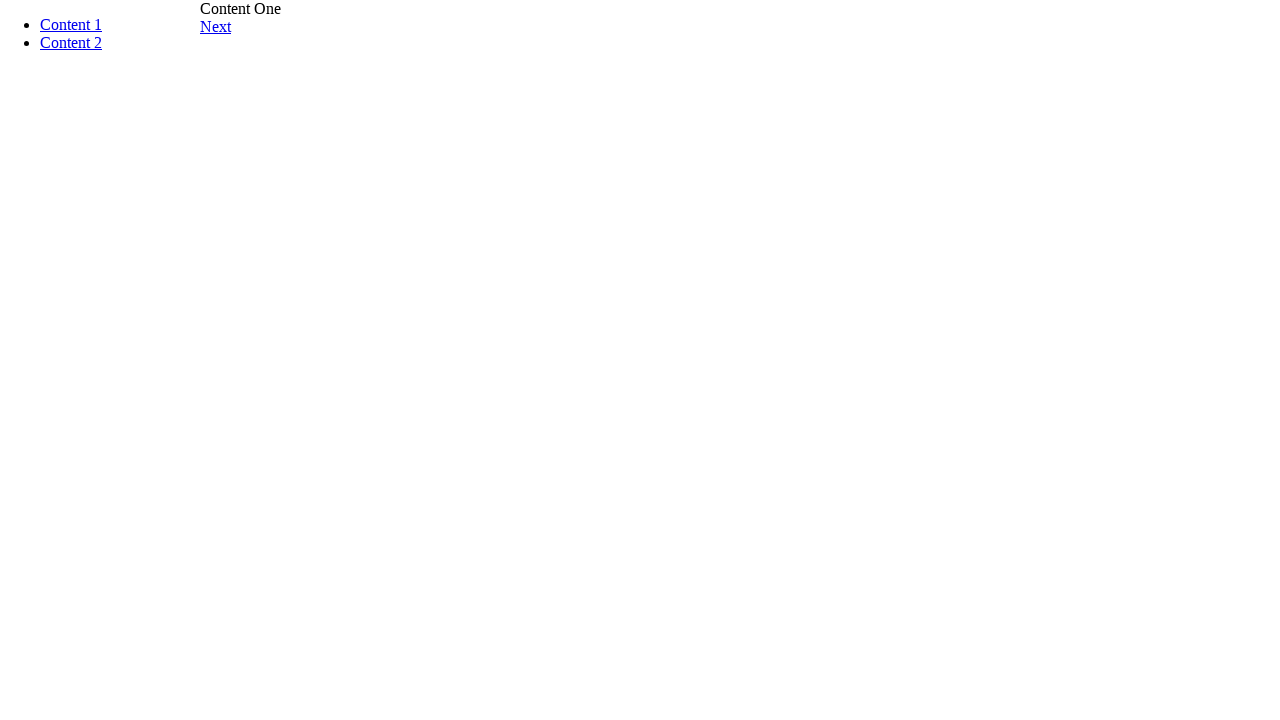

Switched to 'content' frame
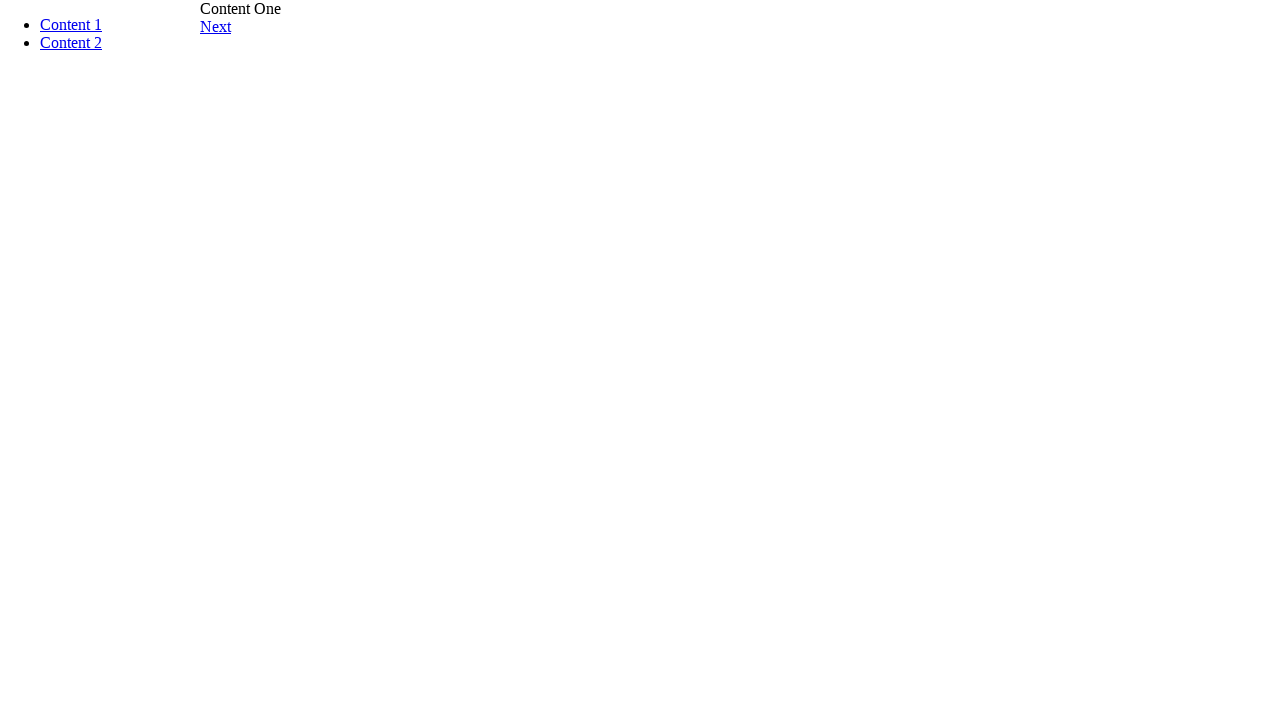

Clicked 'Next' link within frame at (216, 26) on text=Next
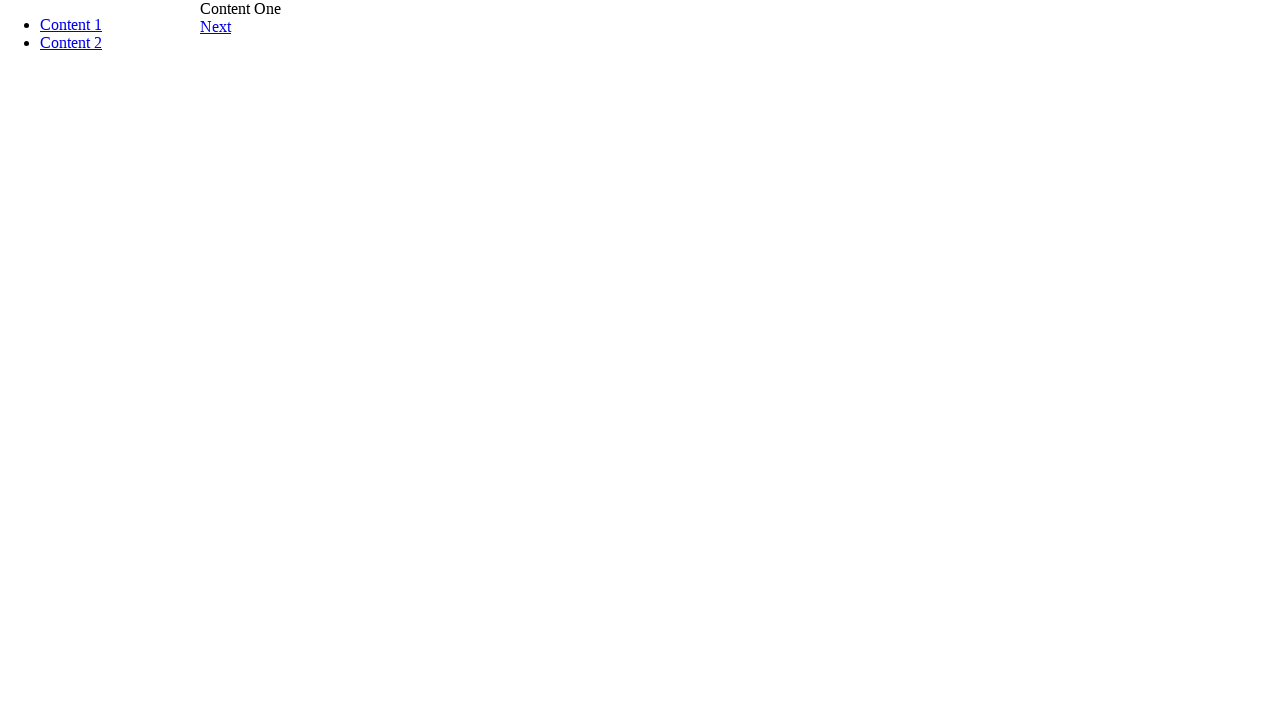

Verified 'Content Two' text is present in frame
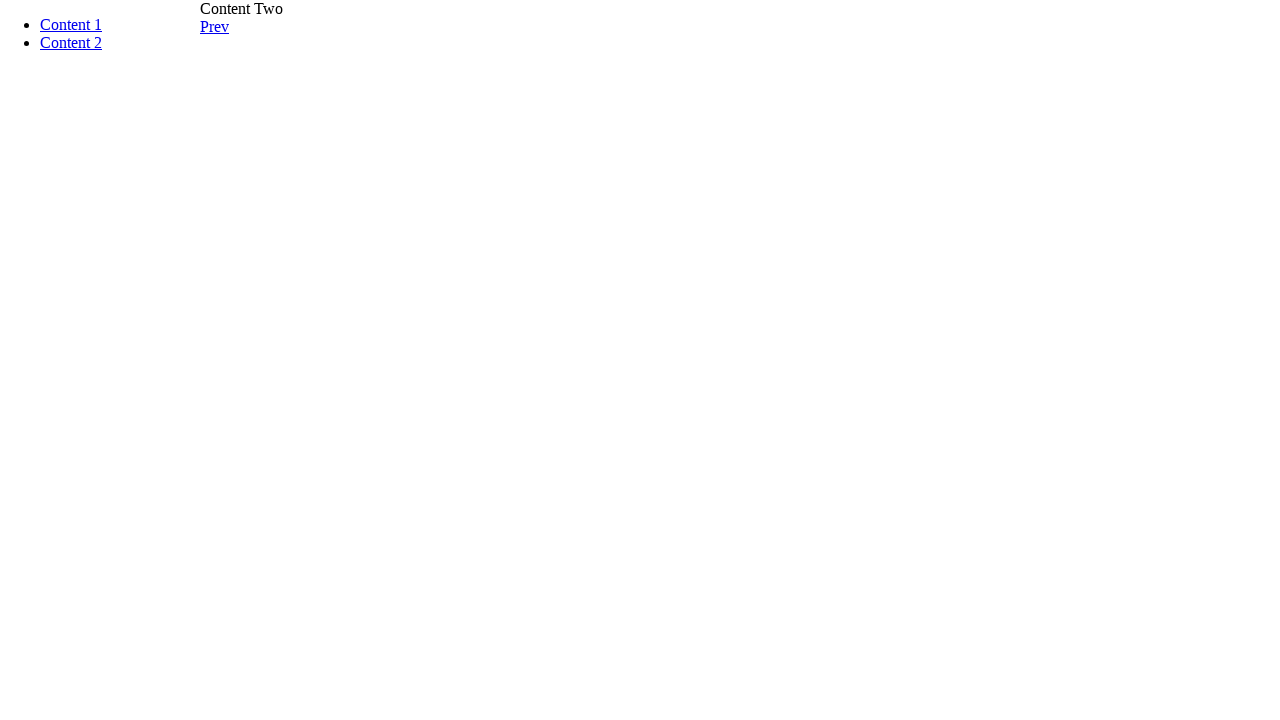

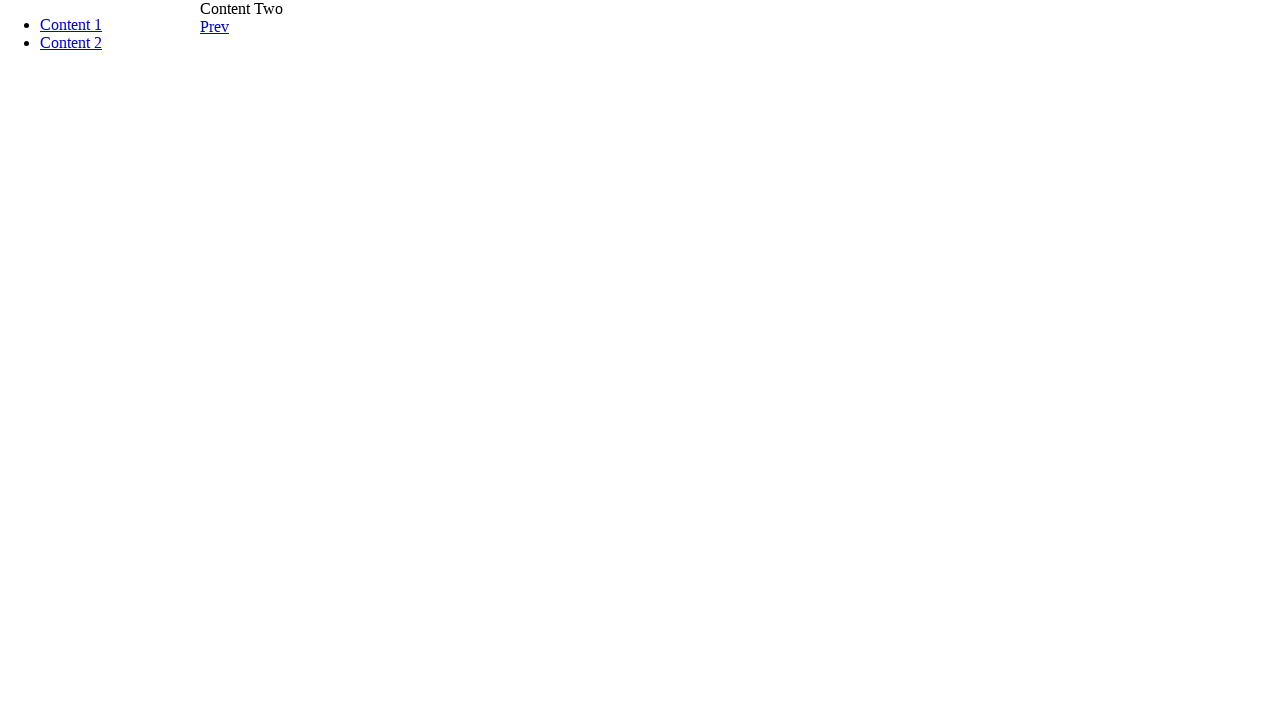